Tests alert handling functionality by navigating to the prompt alert tab, triggering a prompt dialog, entering text, and accepting it

Starting URL: http://demo.automationtesting.in/Alerts.html

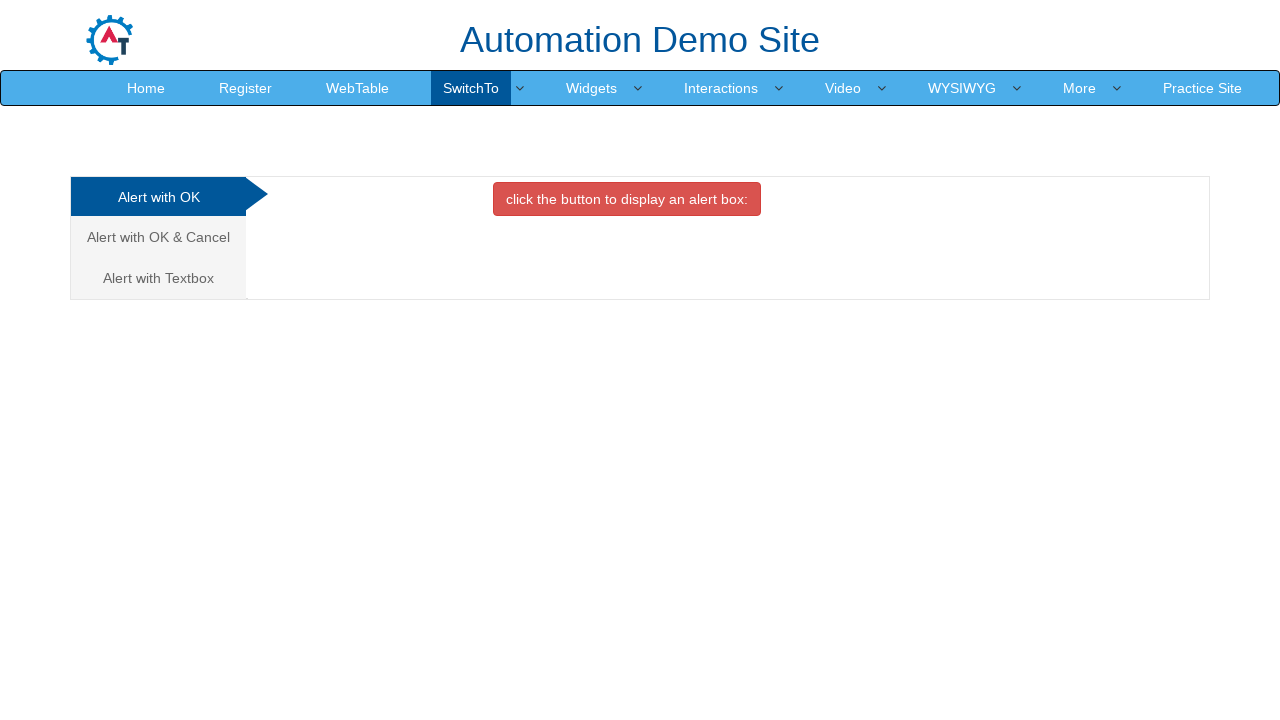

Clicked on the prompt alert tab at (158, 278) on xpath=/html/body/div[1]/div/div/div/div[1]/ul/li[3]/a
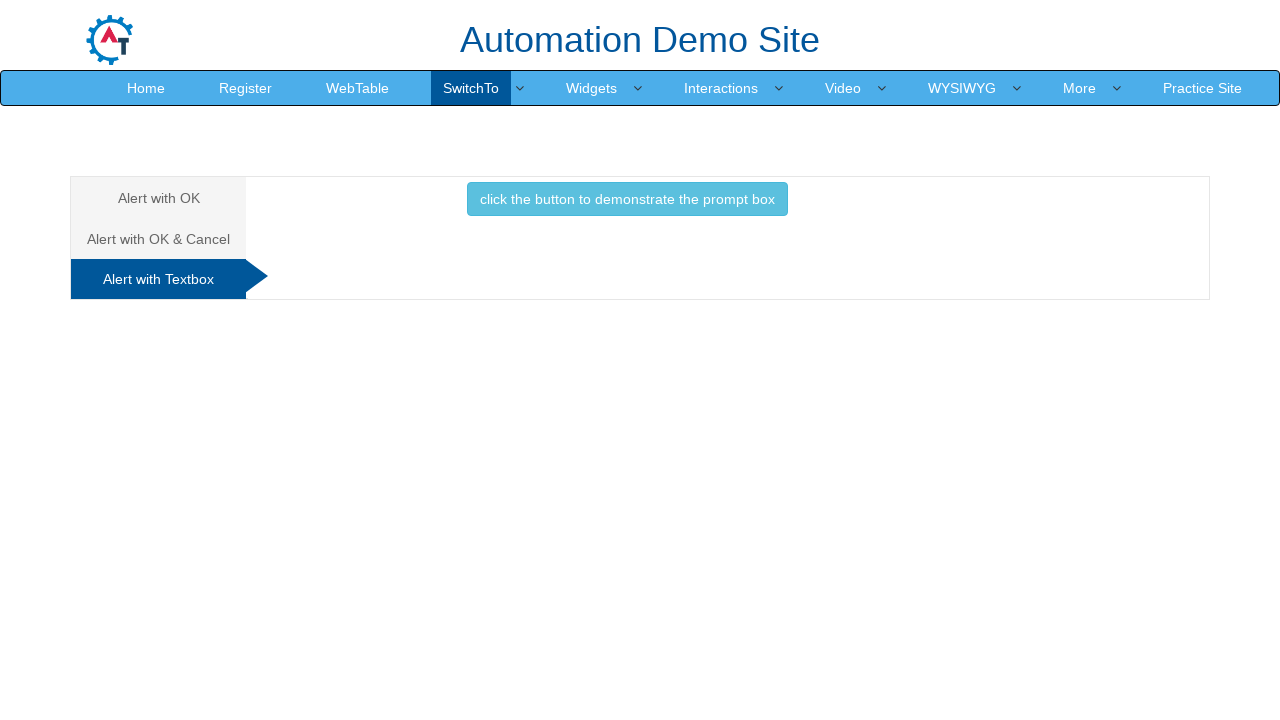

Clicked button to trigger prompt alert dialog at (627, 199) on xpath=//*[@id='Textbox']/button
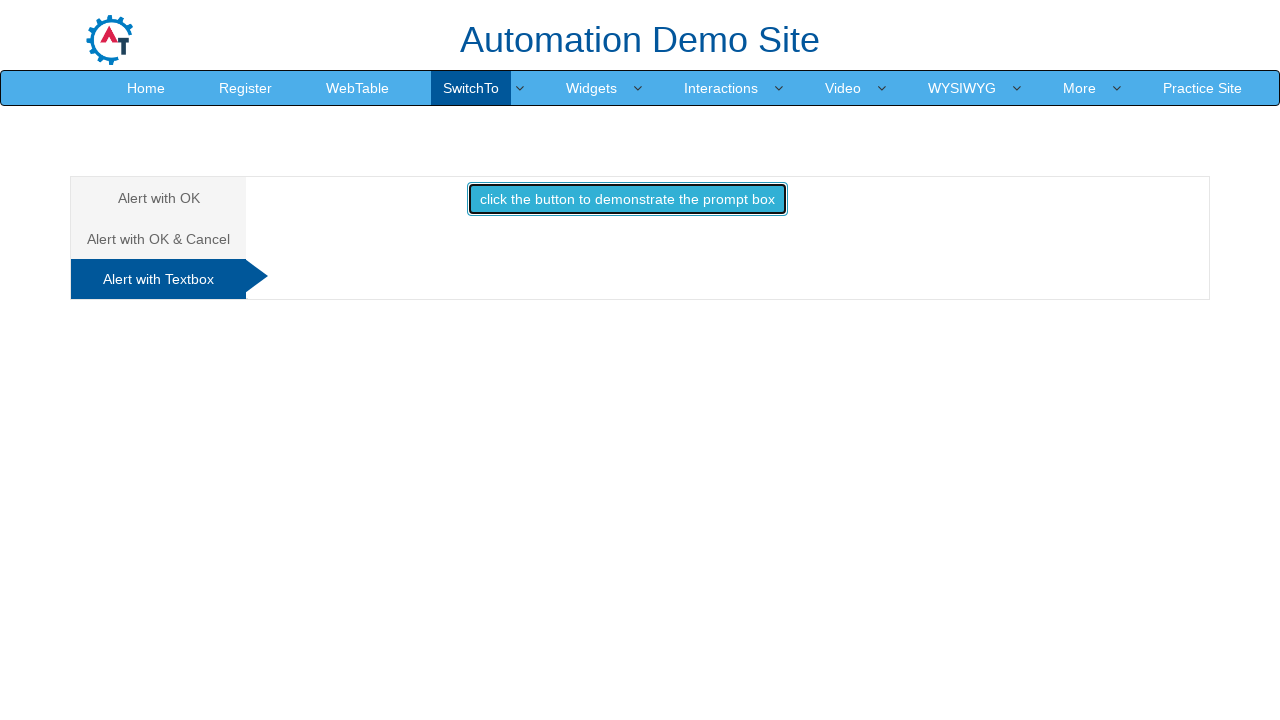

Set up dialog handler to accept prompt with text 'Chitra'
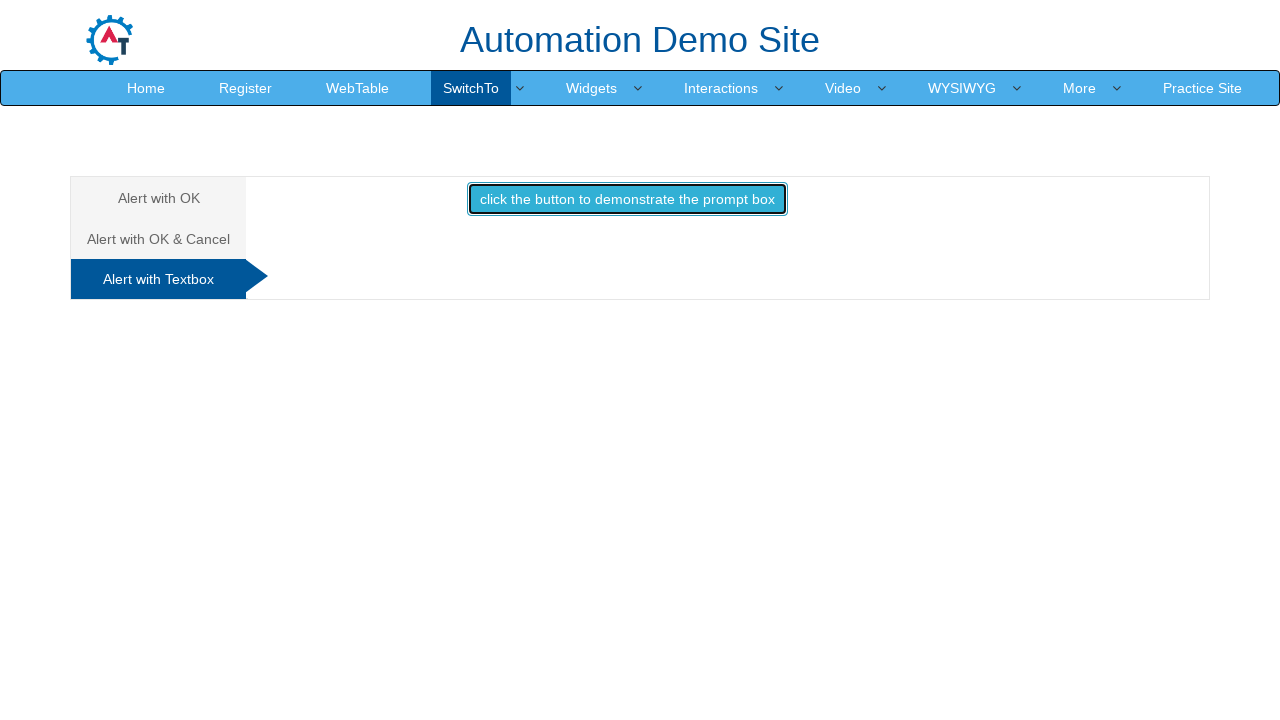

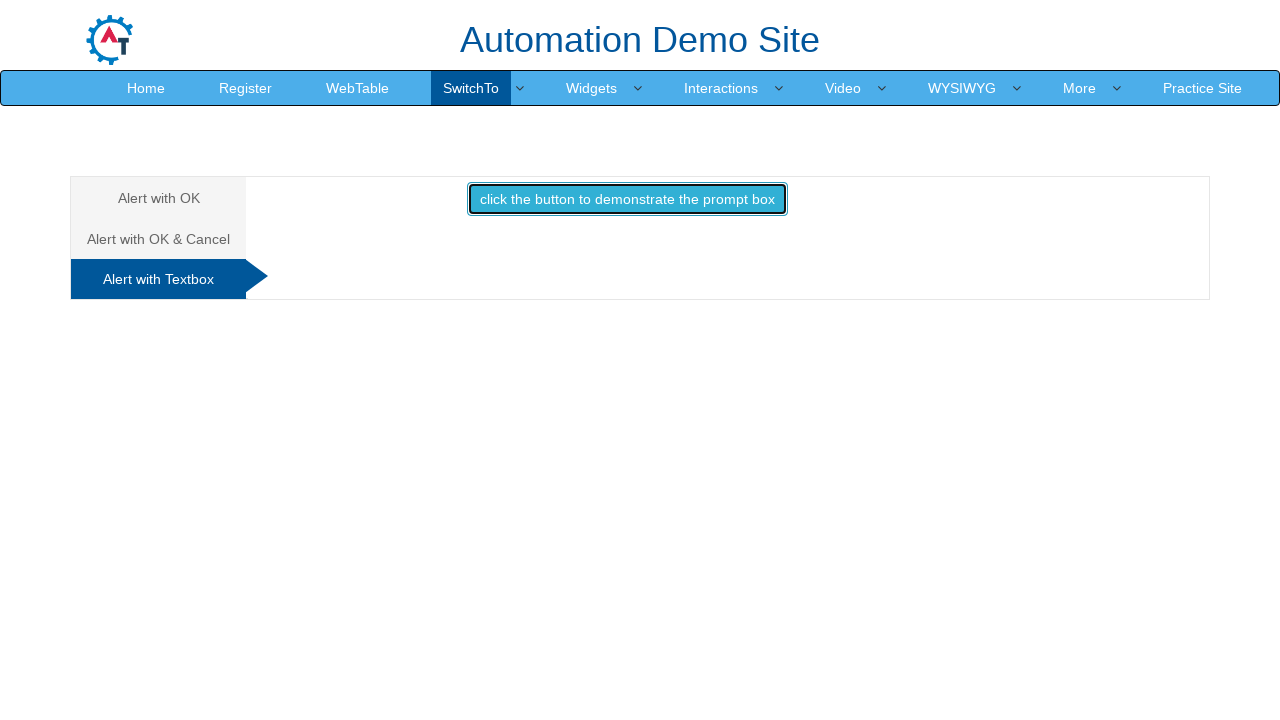